Tests adding todo items to a list by filling the input field and pressing Enter, then verifying the items appear in the list

Starting URL: https://demo.playwright.dev/todomvc

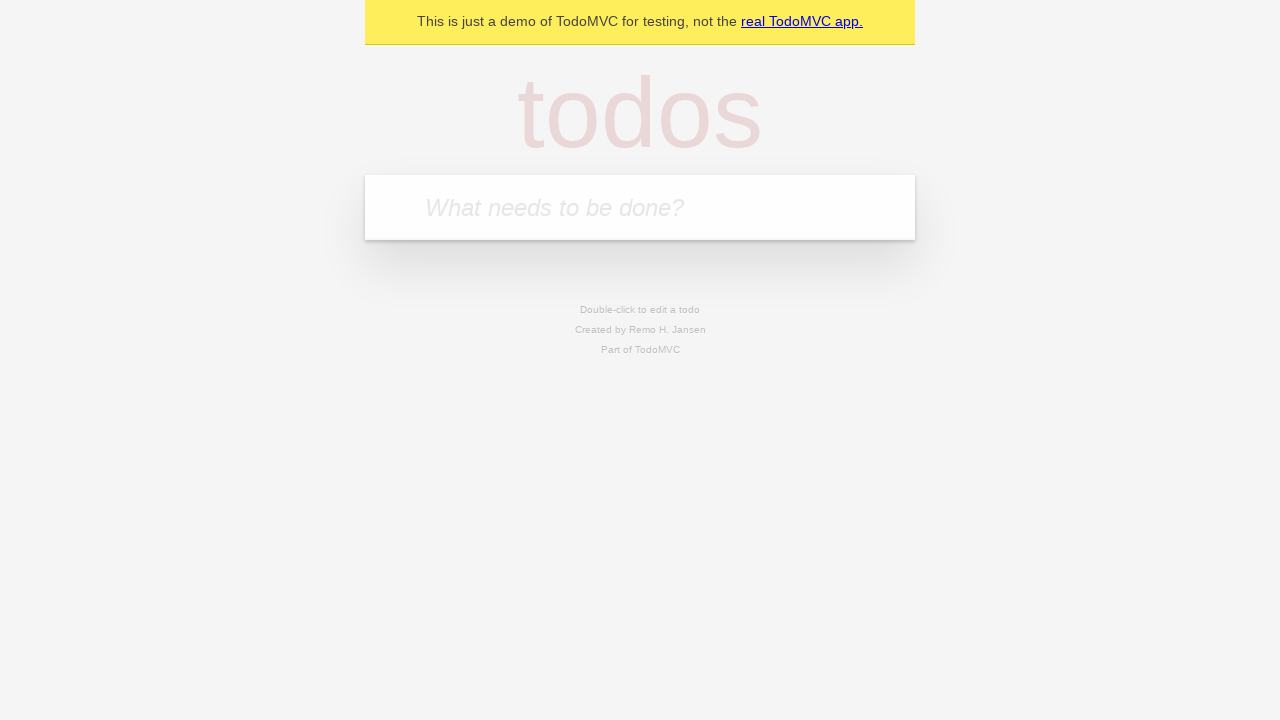

Filled todo input with 'buy some cheese' on internal:attr=[placeholder="What needs to be done?"i]
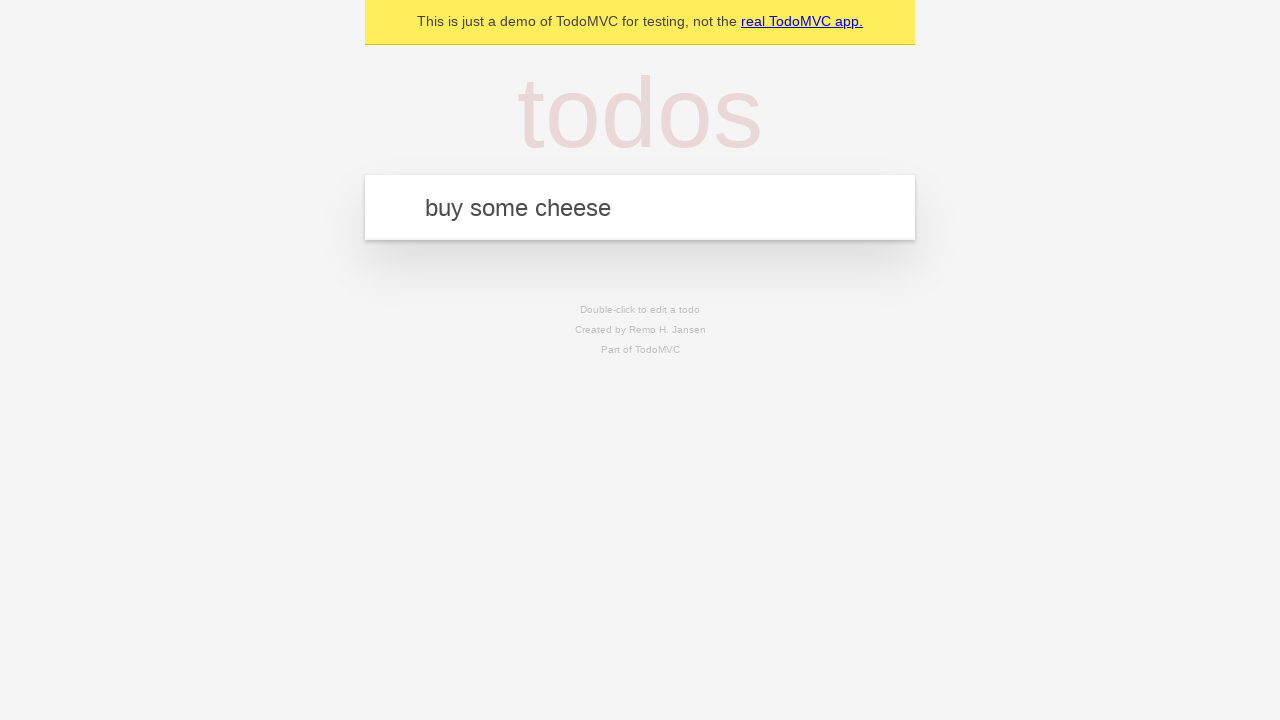

Pressed Enter to add first todo item on internal:attr=[placeholder="What needs to be done?"i]
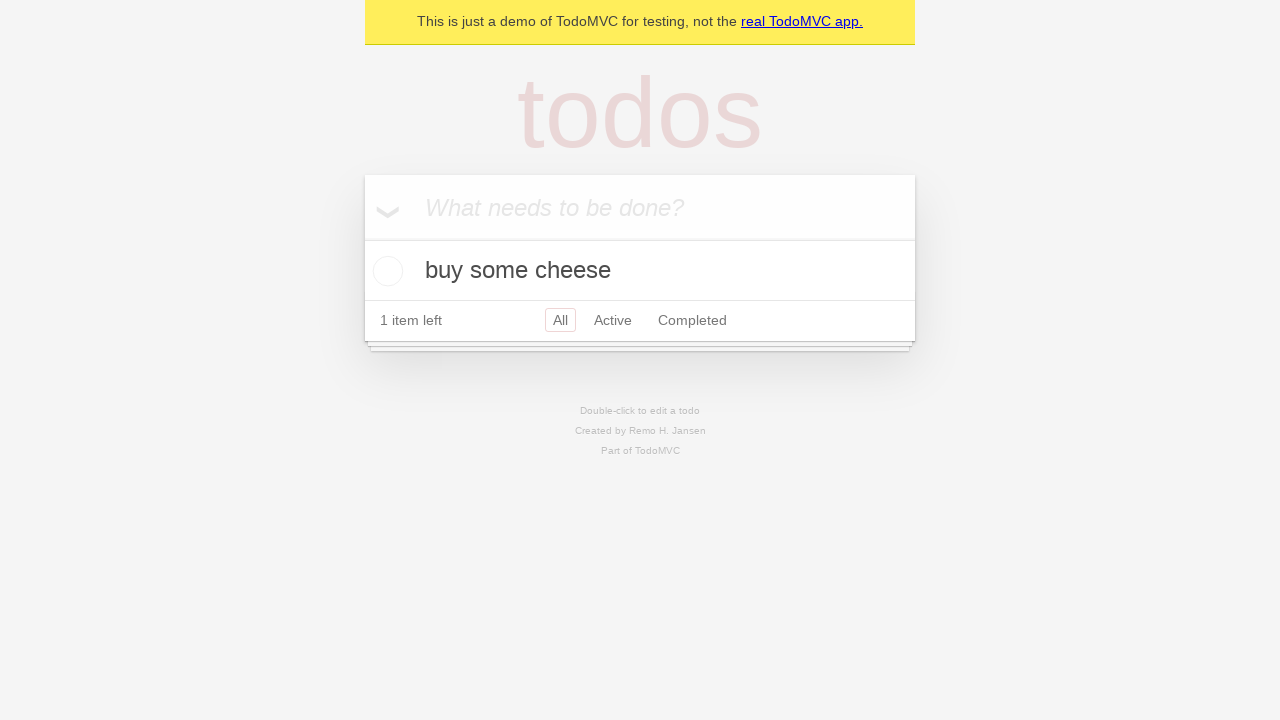

First todo item appeared in the list
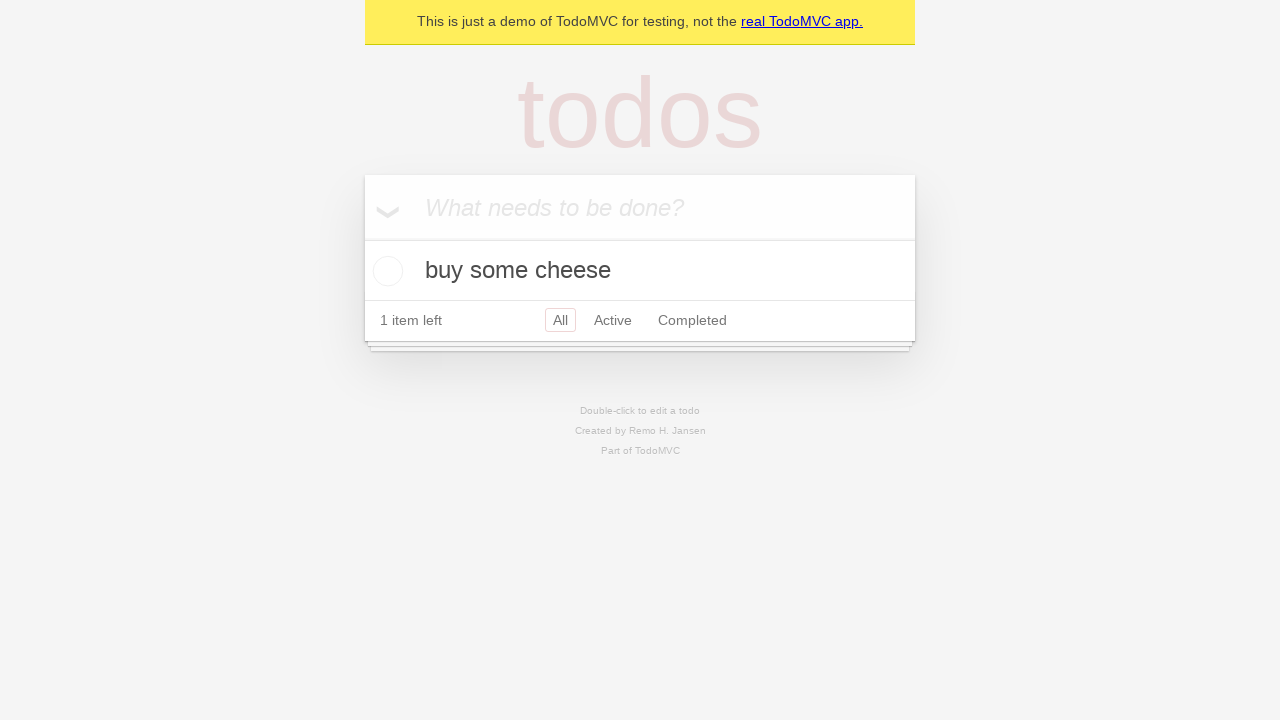

Filled todo input with 'feed the cat' on internal:attr=[placeholder="What needs to be done?"i]
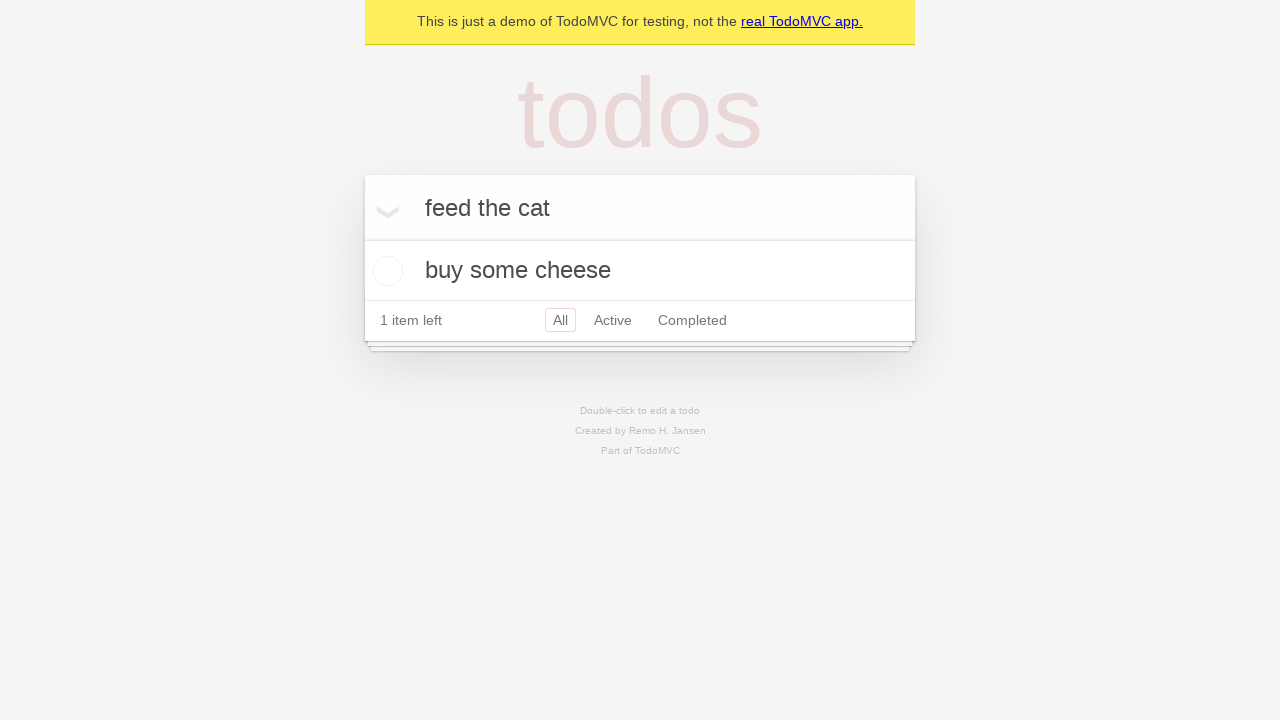

Pressed Enter to add second todo item on internal:attr=[placeholder="What needs to be done?"i]
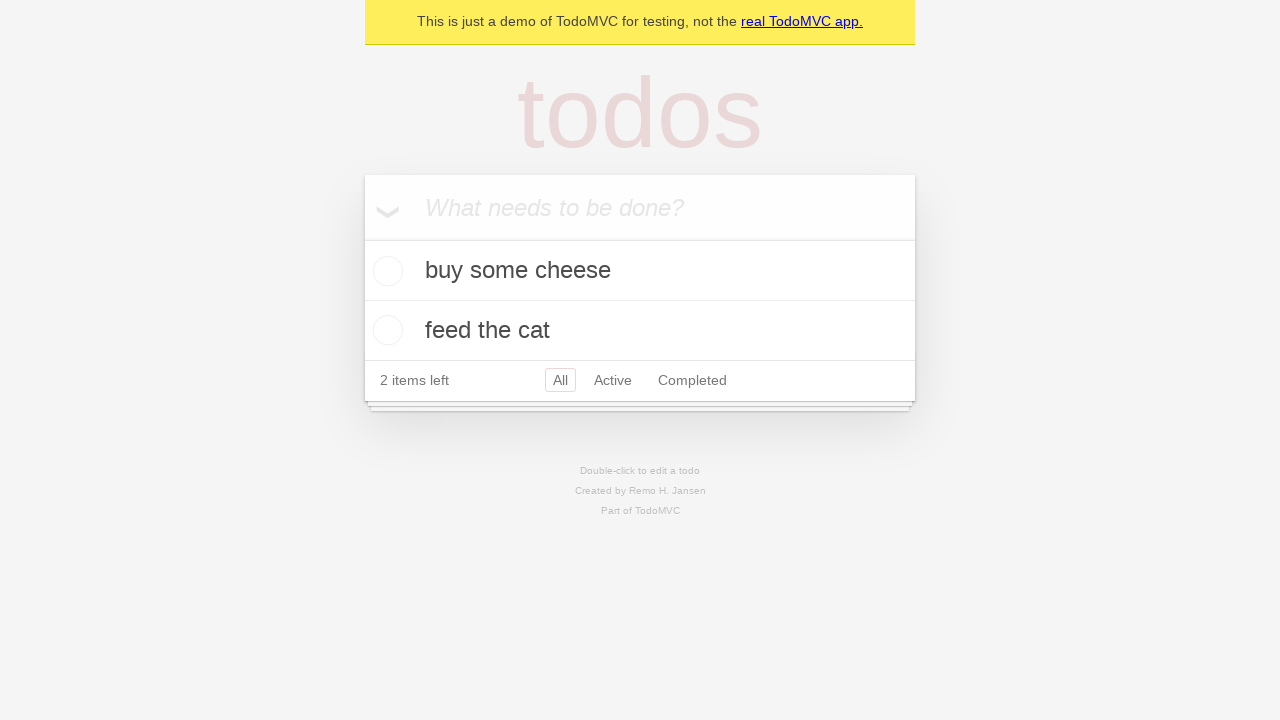

Both todo items are now visible in the list
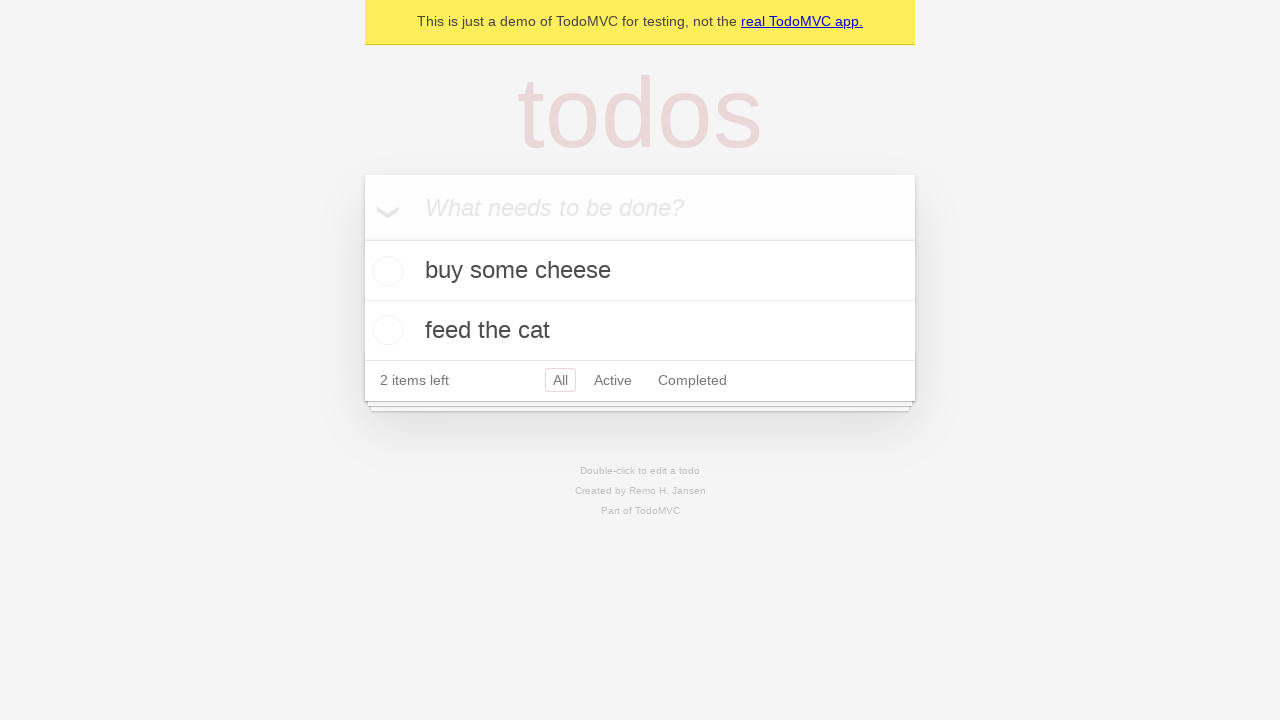

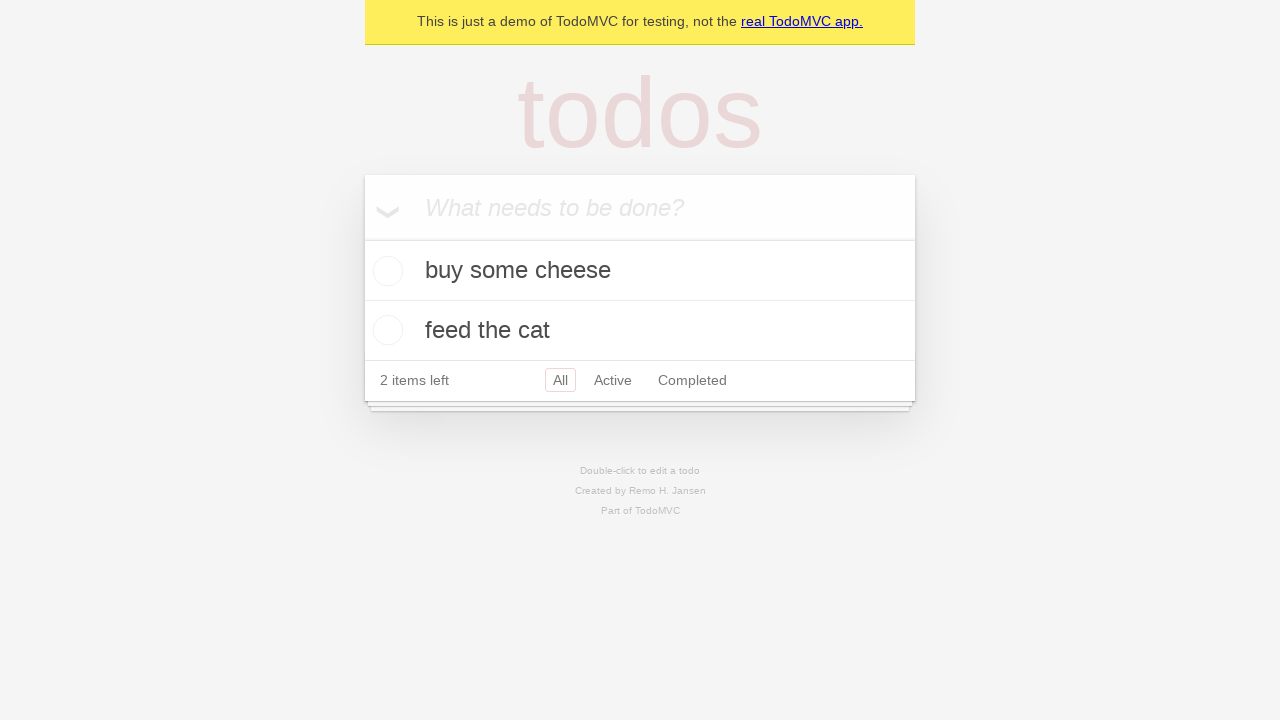